Tests various form controls including radio buttons, checkboxes, date picker, and multi-select dropdown before submitting the form

Starting URL: https://atidcollege.co.il/Xamples/ex_controllers.html

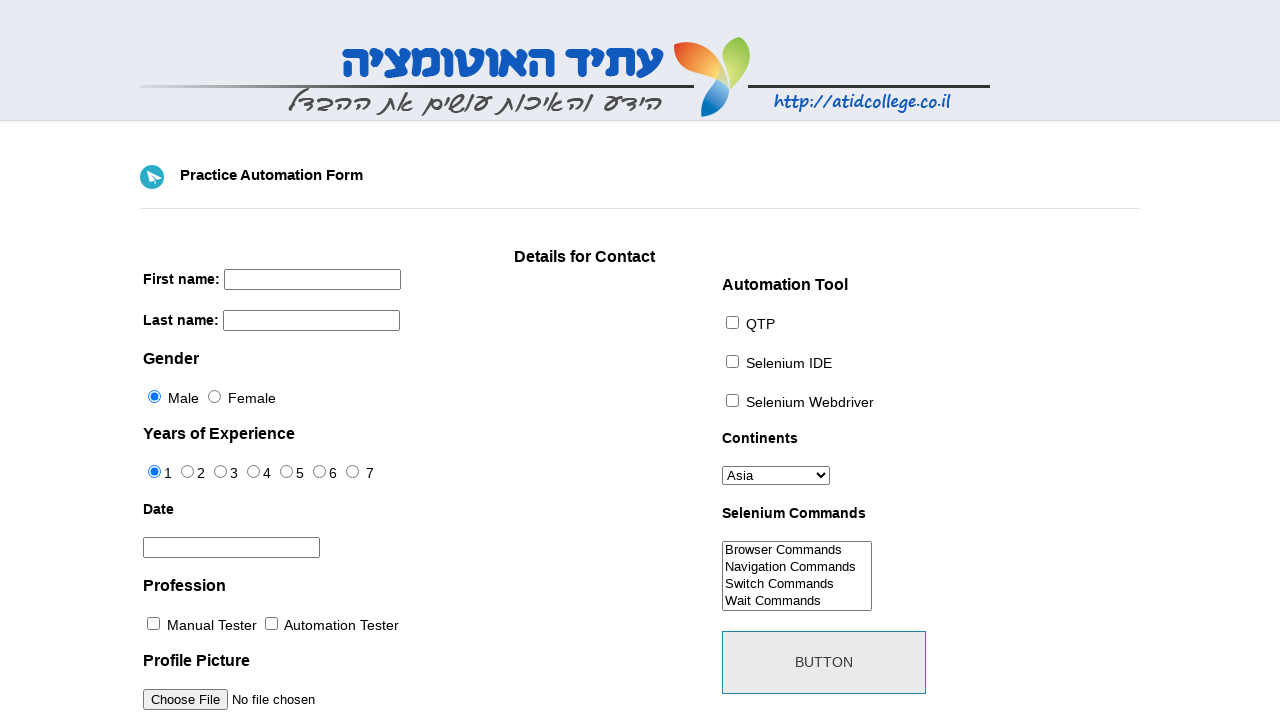

Clicked sex radio button at (154, 396) on #sex-0
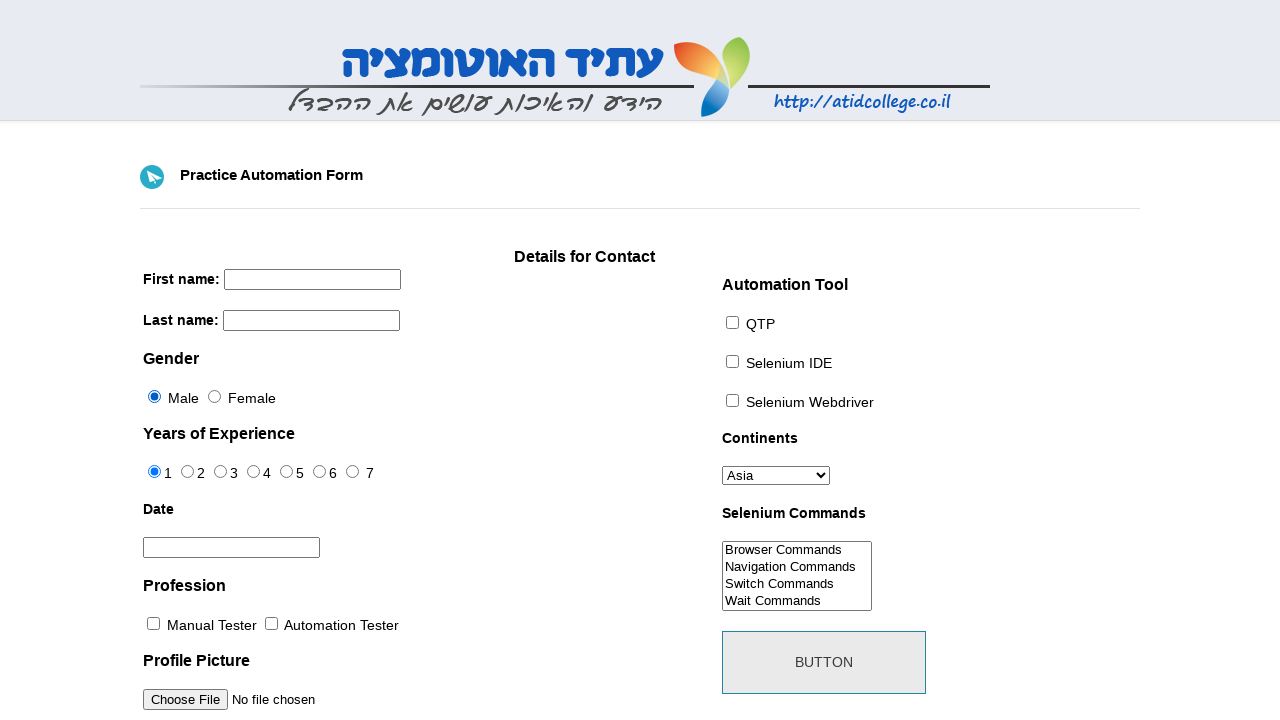

Selected years of experience radio button at (254, 472) on #exp-3
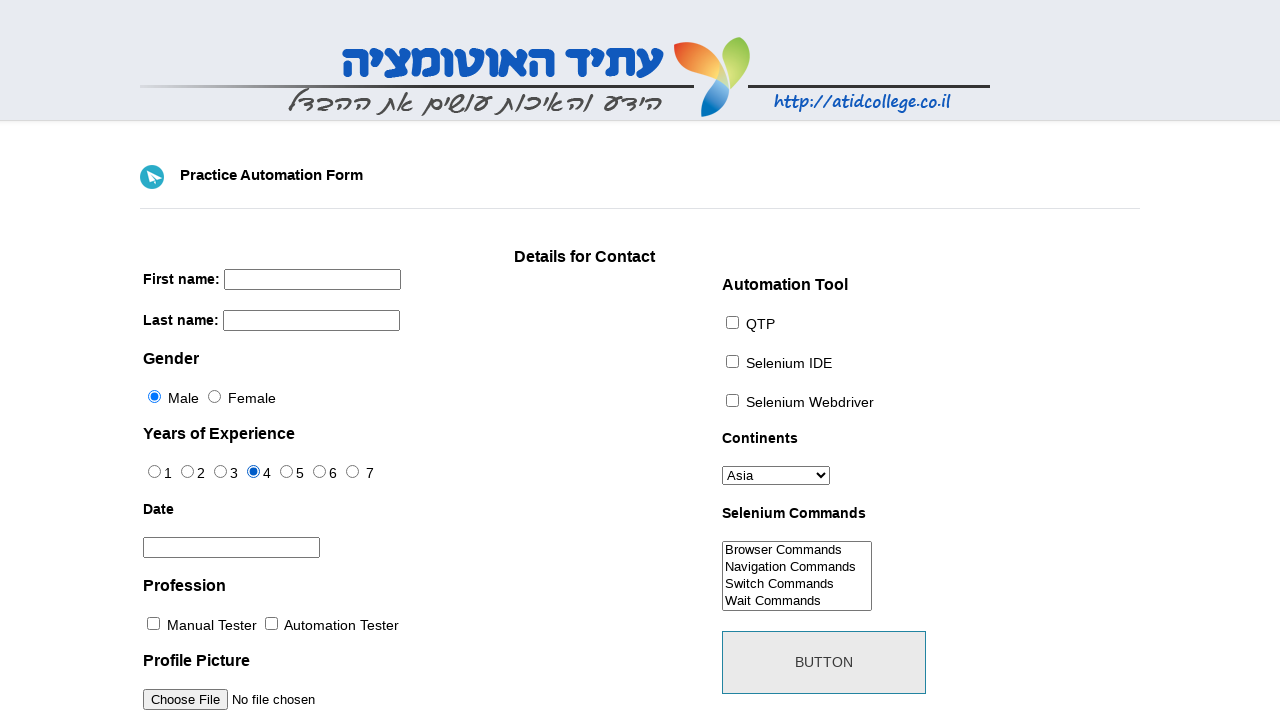

Opened date picker at (232, 548) on #datepicker
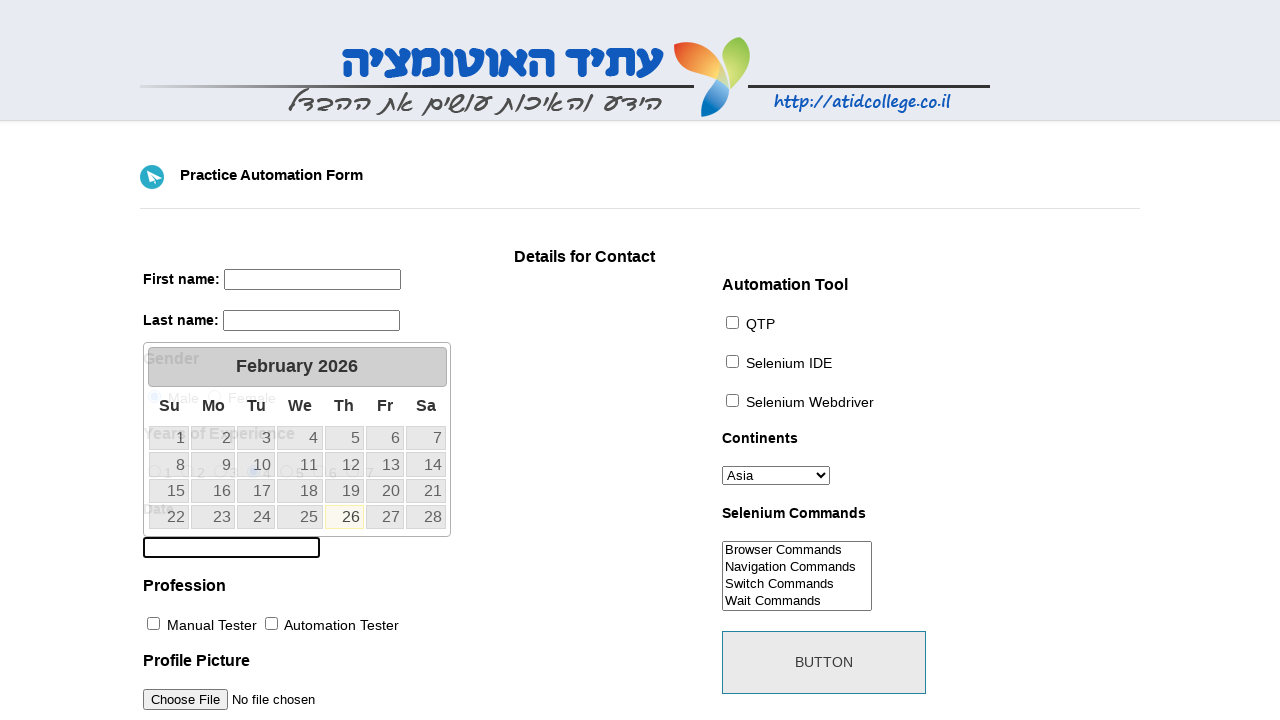

Selected date 18 from calendar at (300, 491) on #ui-datepicker-div td >> nth=17
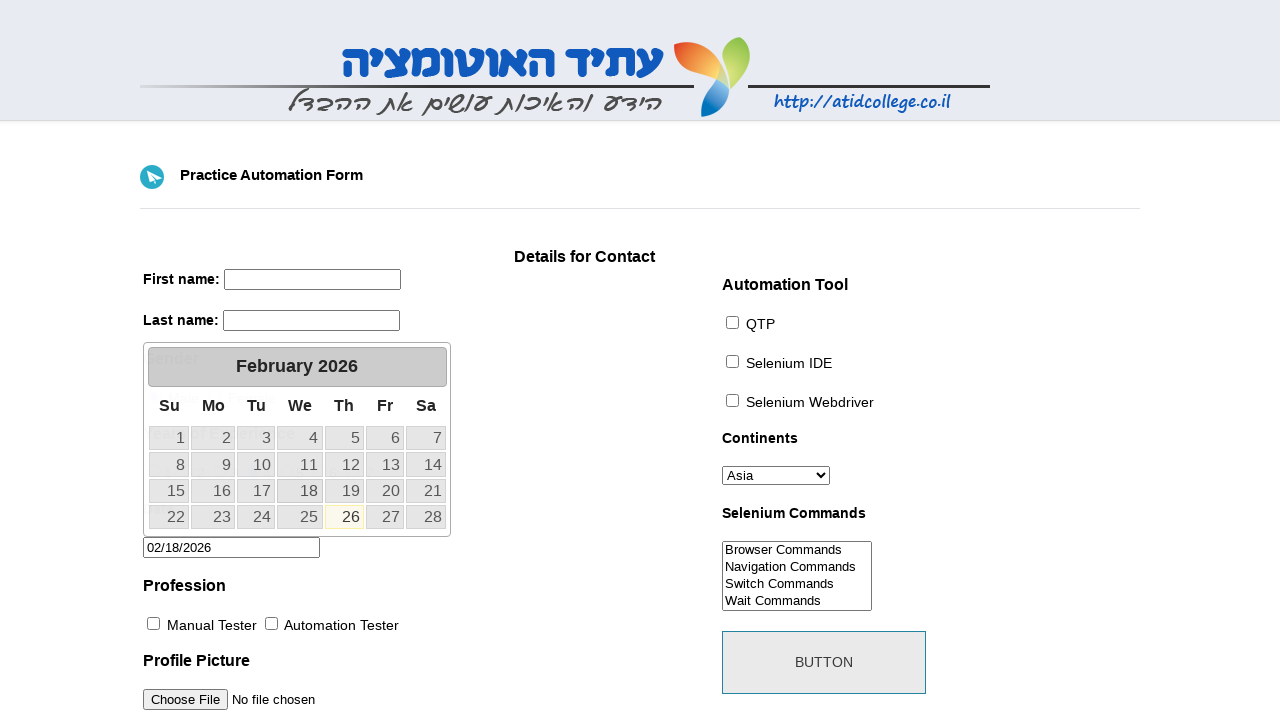

Checked first profession checkbox at (154, 624) on #profession-0
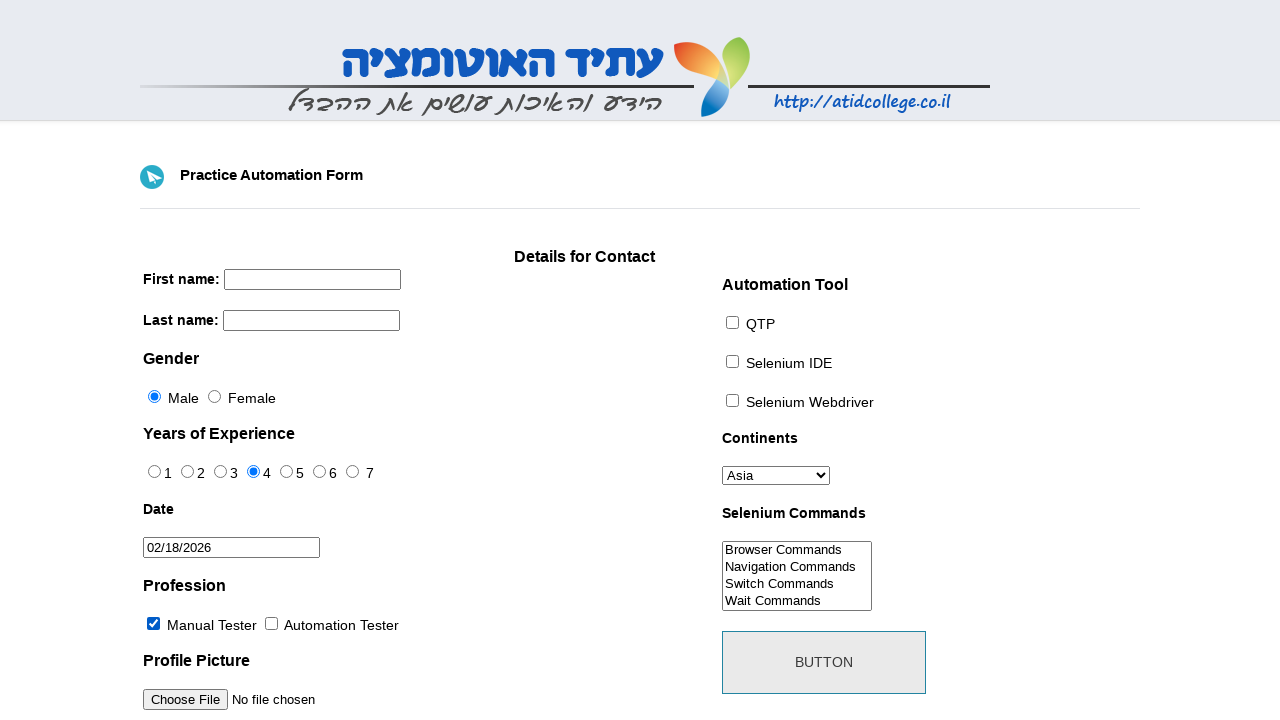

Checked second profession checkbox at (272, 624) on #profession-1
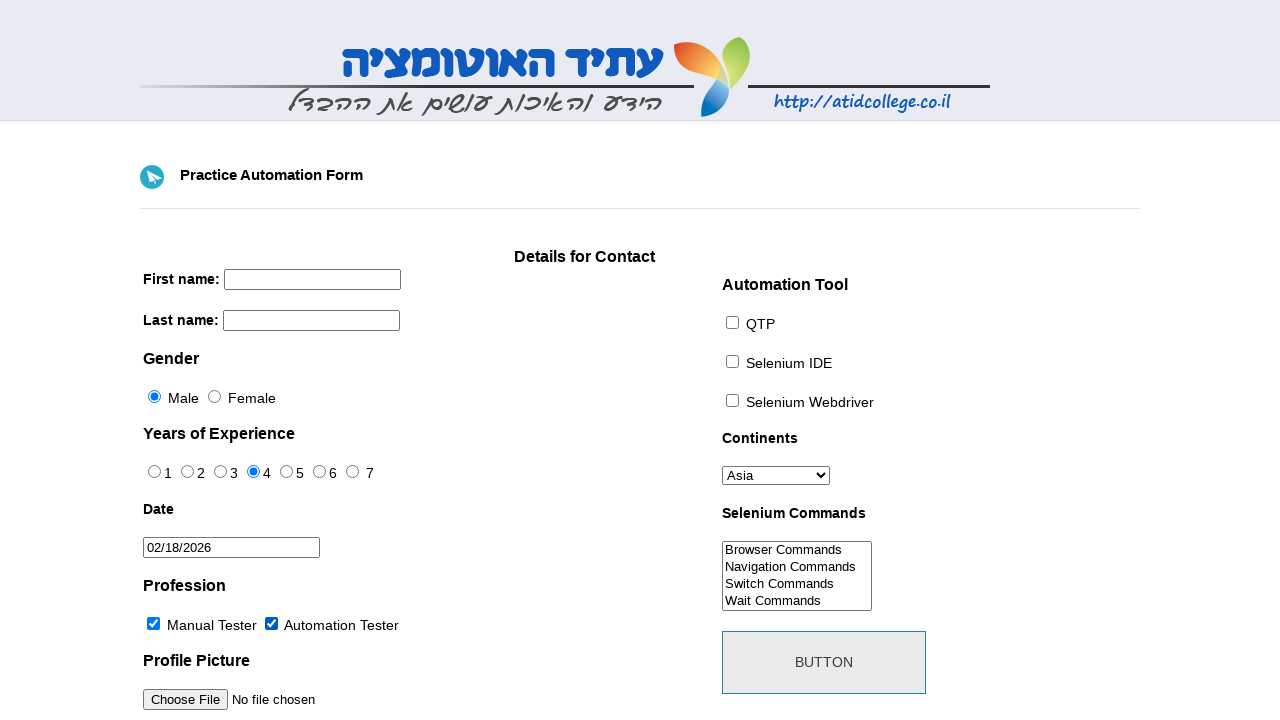

Checked automation tool checkbox at (732, 361) on #tool-1
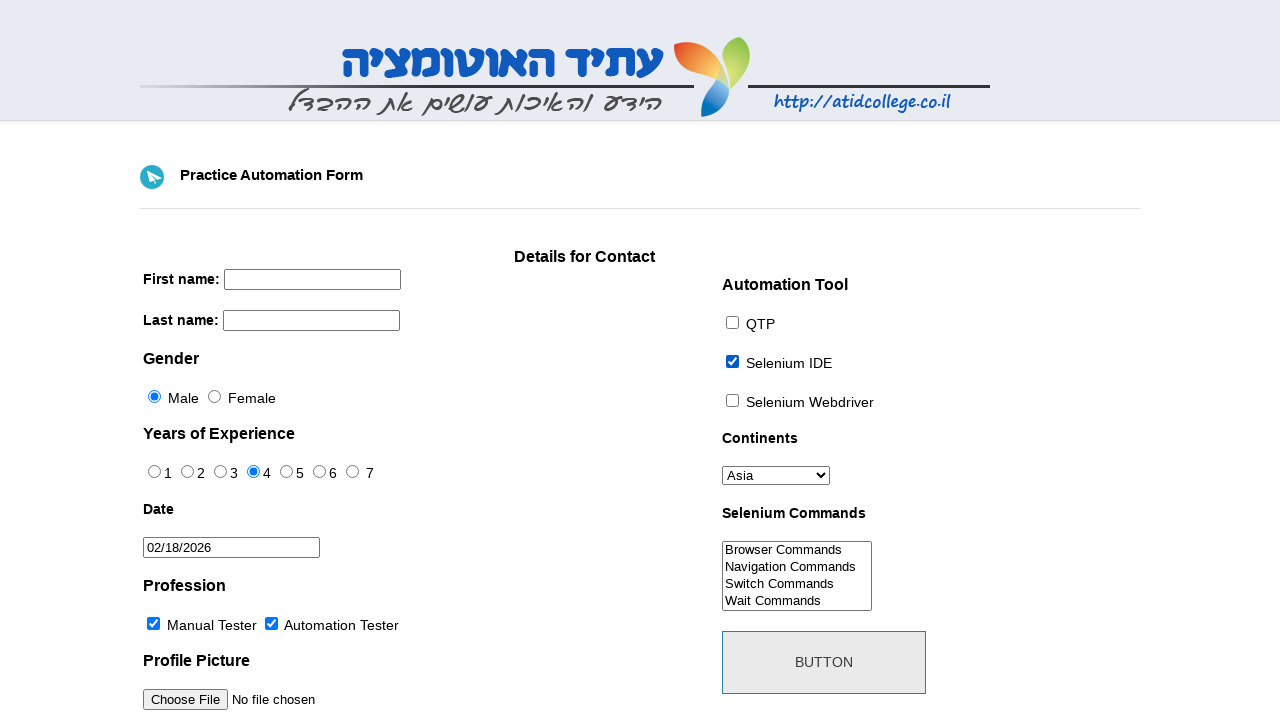

Retrieved all 0 selenium commands from dropdown
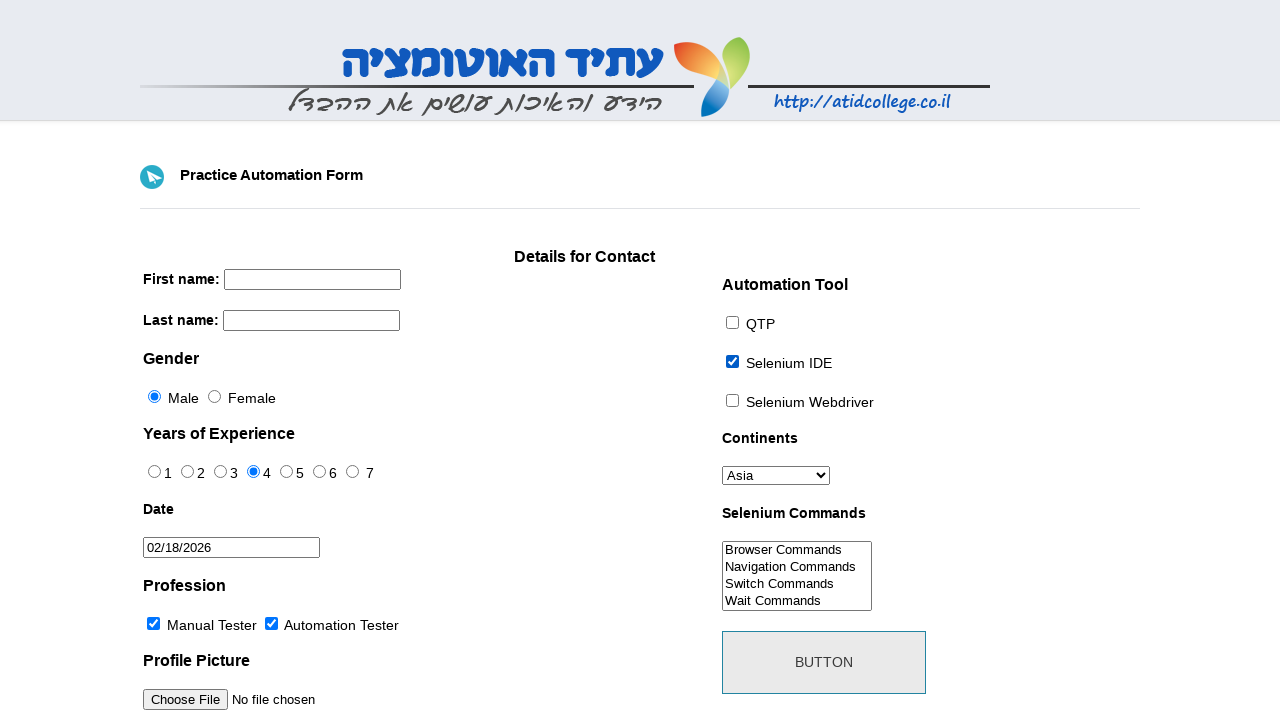

Submitted the form at (824, 662) on #submit
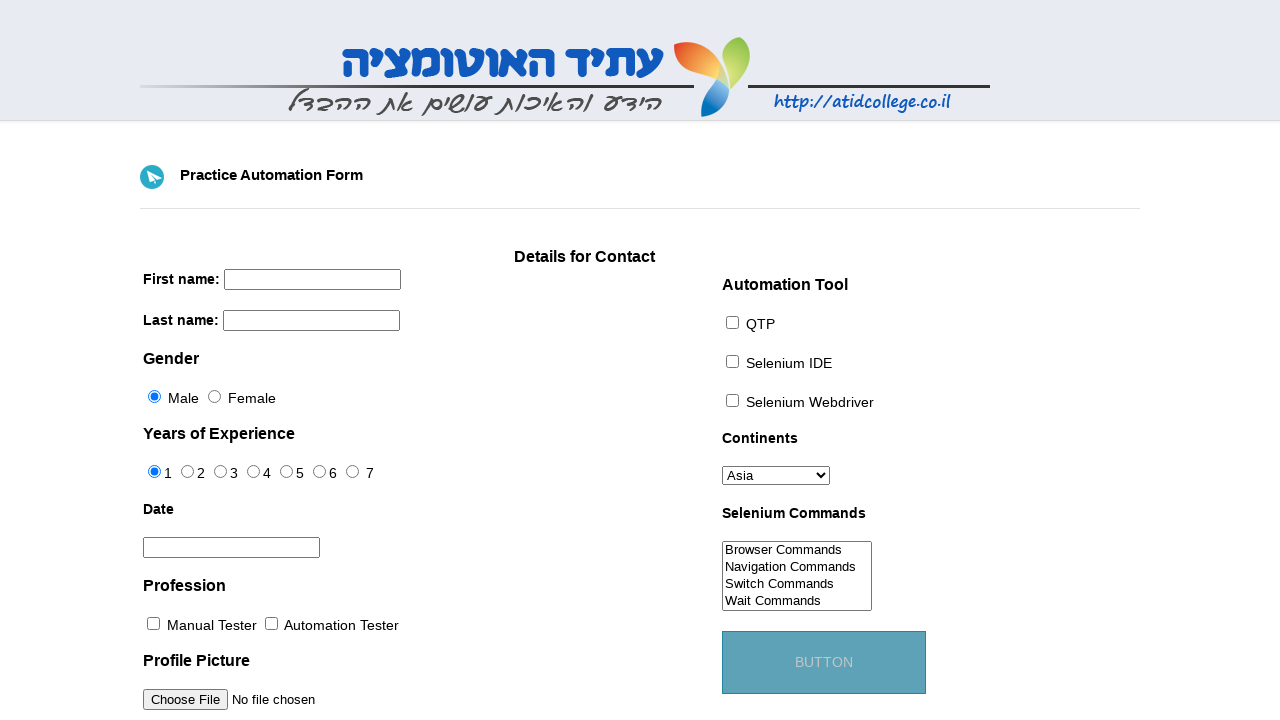

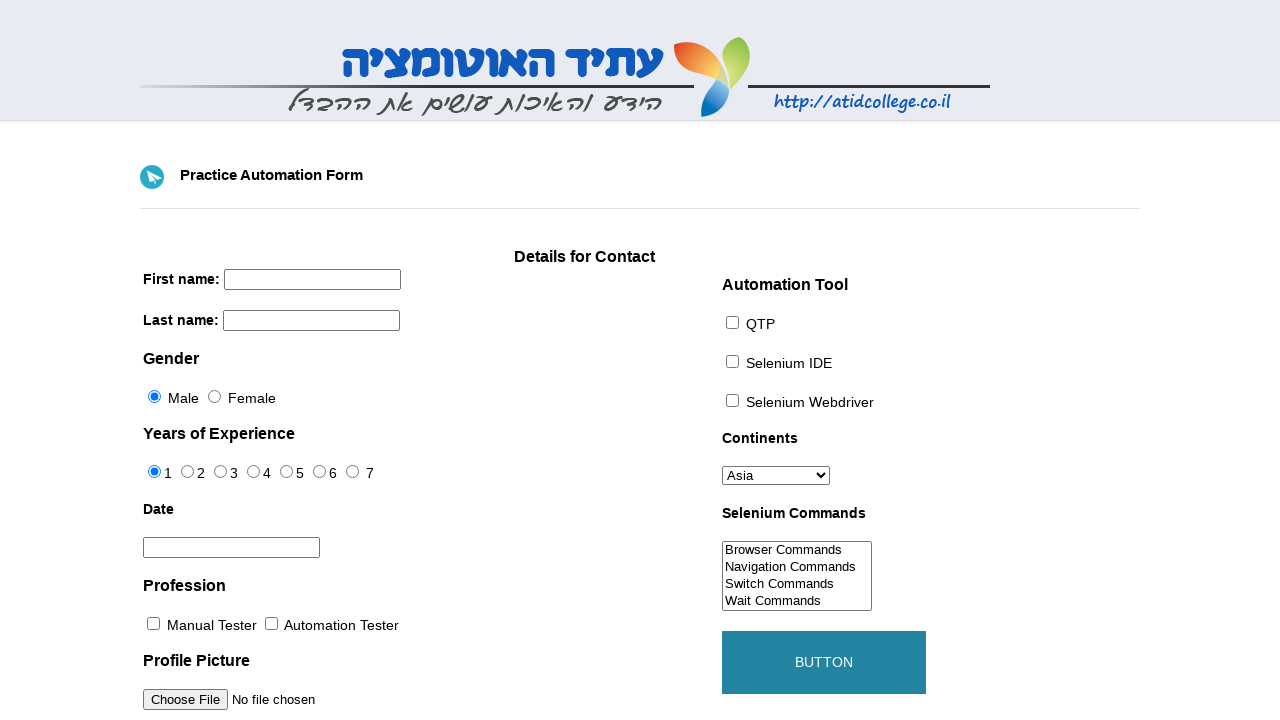